Tests advanced XPath functionality by filling multiple input fields using various XPath strategies including following-sibling, preceding-sibling, and child axes

Starting URL: https://syntaxprojects.com/advanceXpath.php

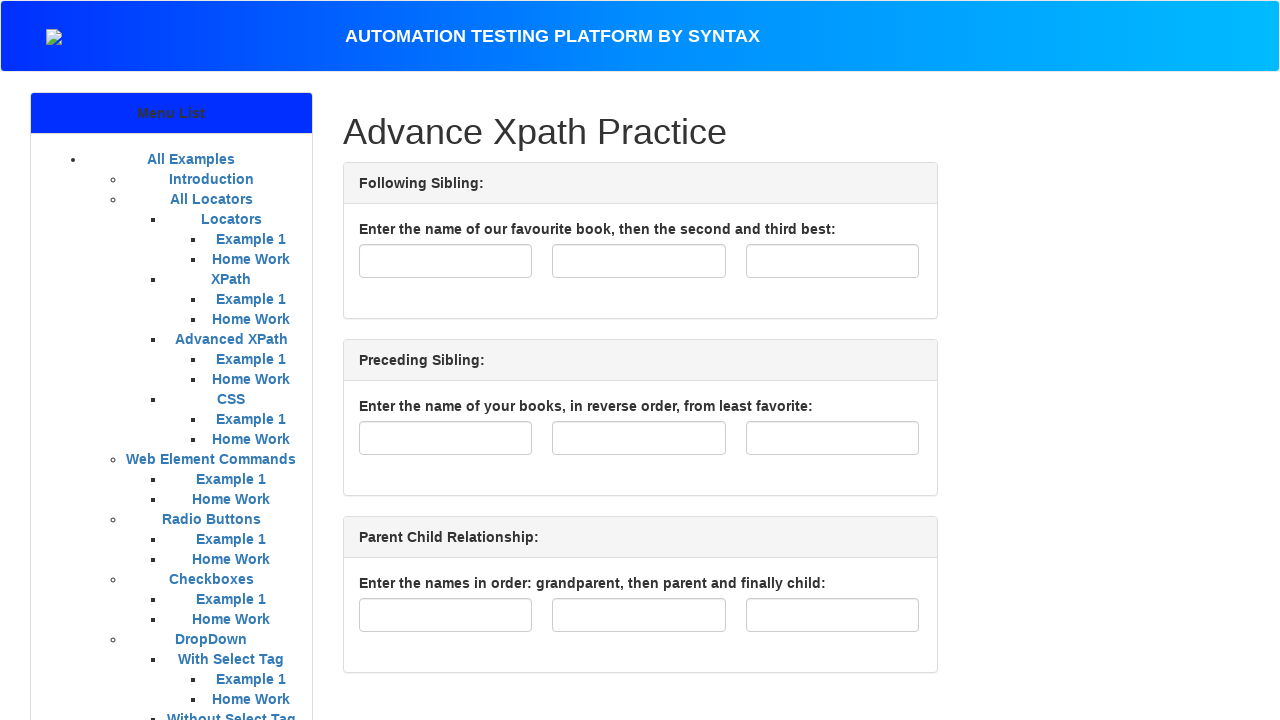

Filled favorite book field with 'Tema pentru acasa' on input#favourite-book
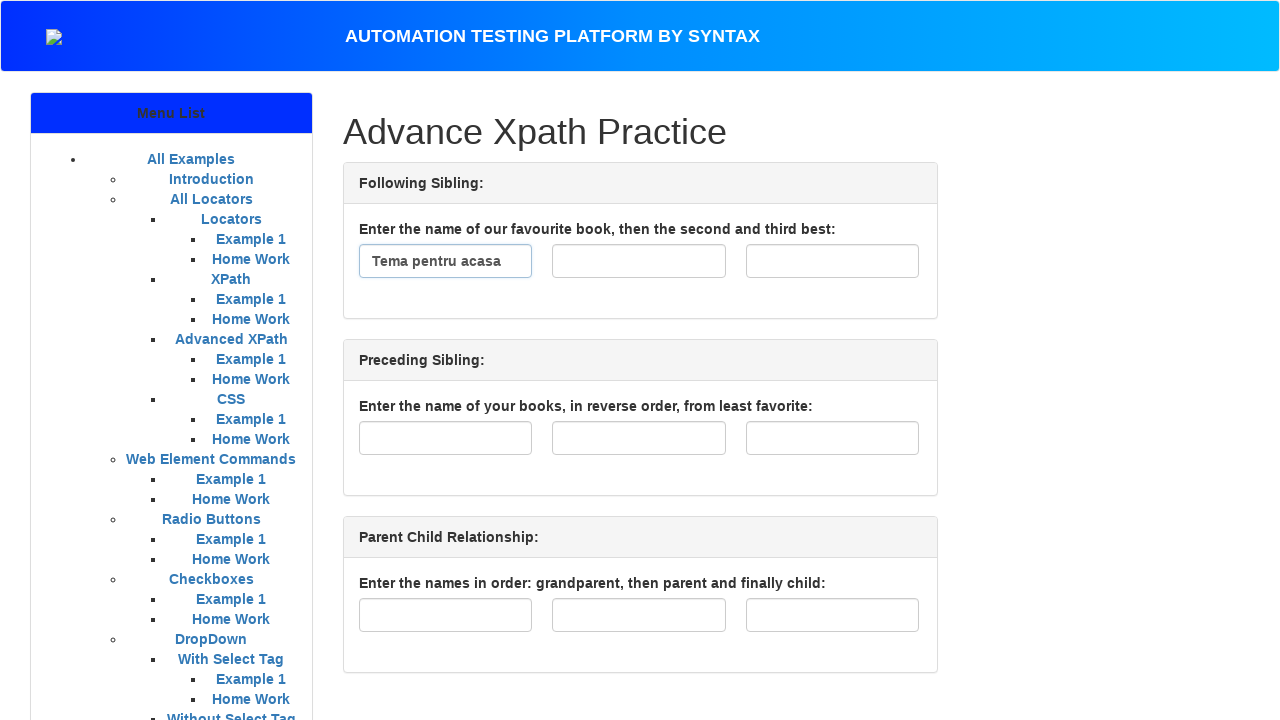

Filled second favorite book field using following-sibling axis on //input[@id='favourite-book']/following-sibling::input[1]
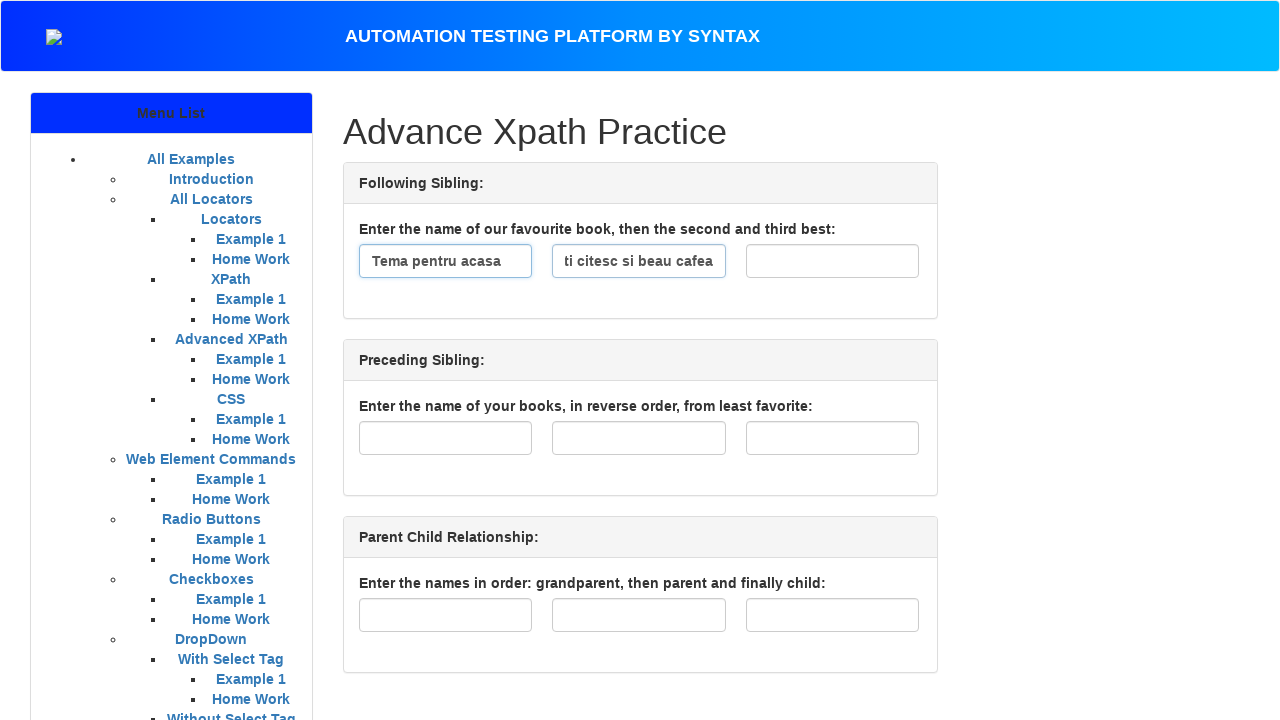

Filled third favorite book field using following-sibling axis on //input[@id='favourite-book']/following-sibling::input[2]
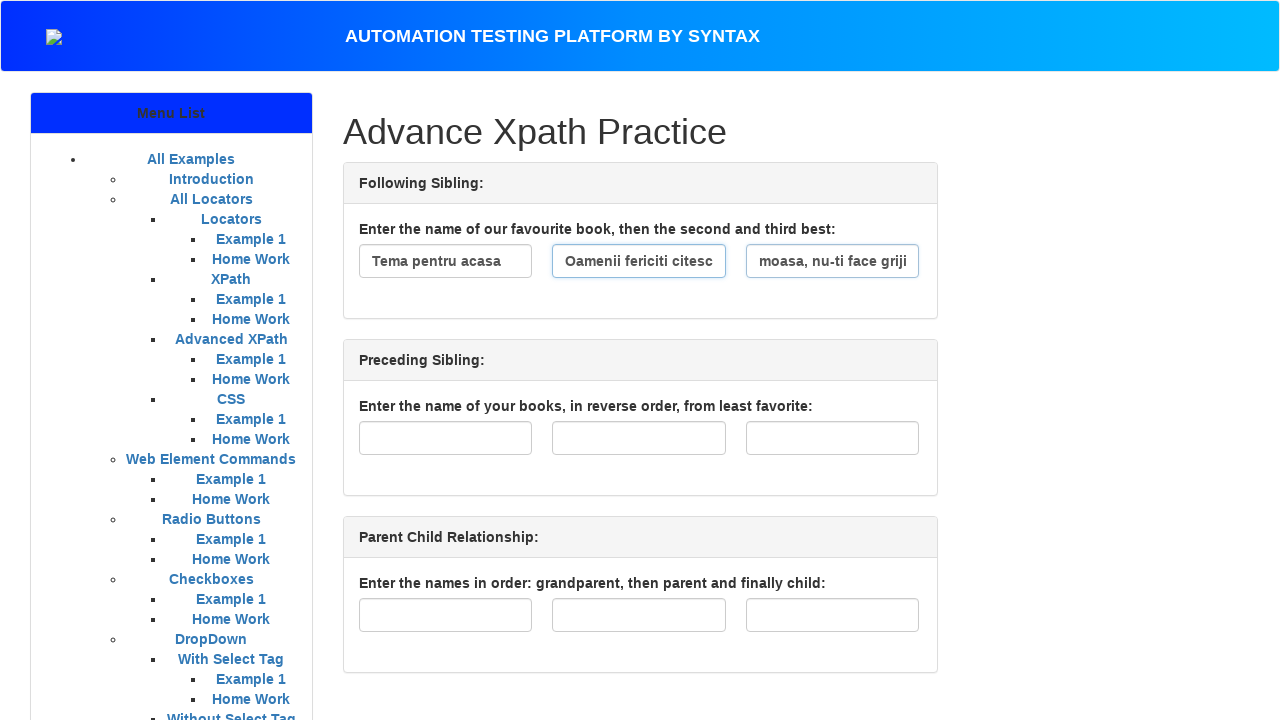

Filled first least favorite book field using preceding-sibling axis on //input[@id='least-favorite']/preceding-sibling::input[2]
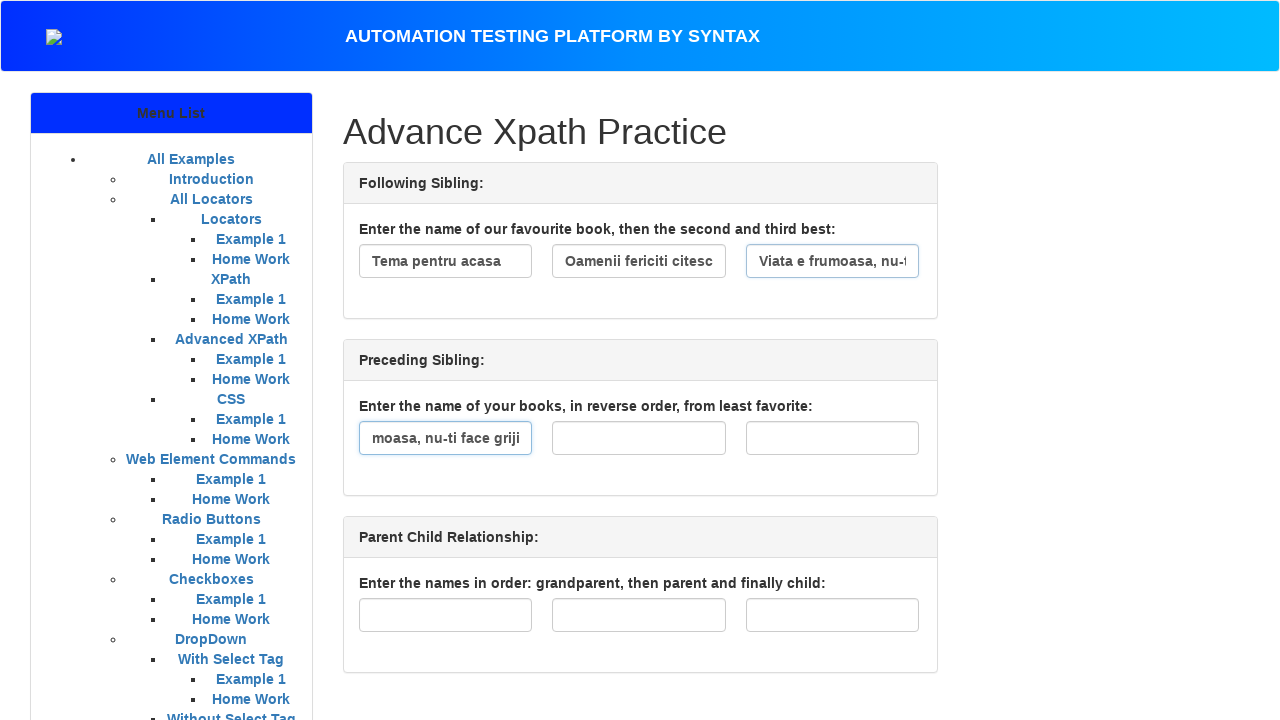

Filled second least favorite book field using preceding-sibling axis on //input[@id='least-favorite']/preceding-sibling::input[1]
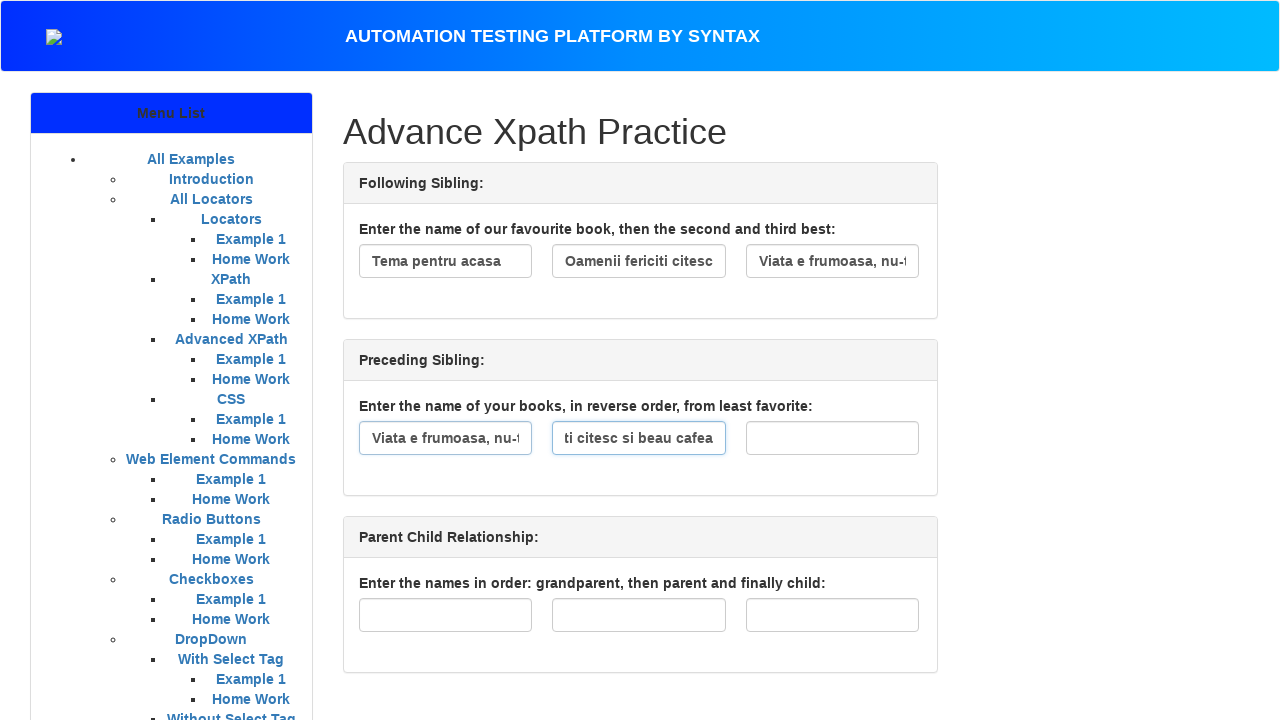

Filled least favorite book field with 'Tema pentru acasa' on input#least-favorite
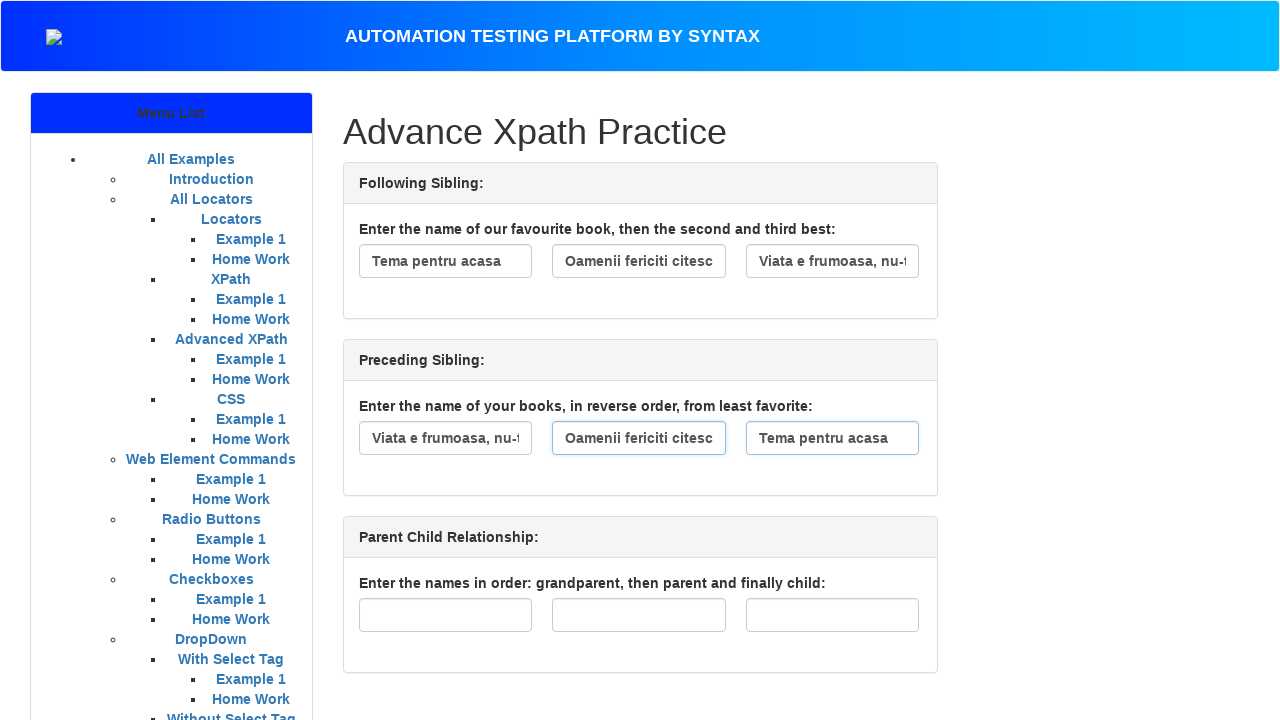

Filled grandparent field in family tree using child axis on //div[@id='familyTree']/child::input[1]
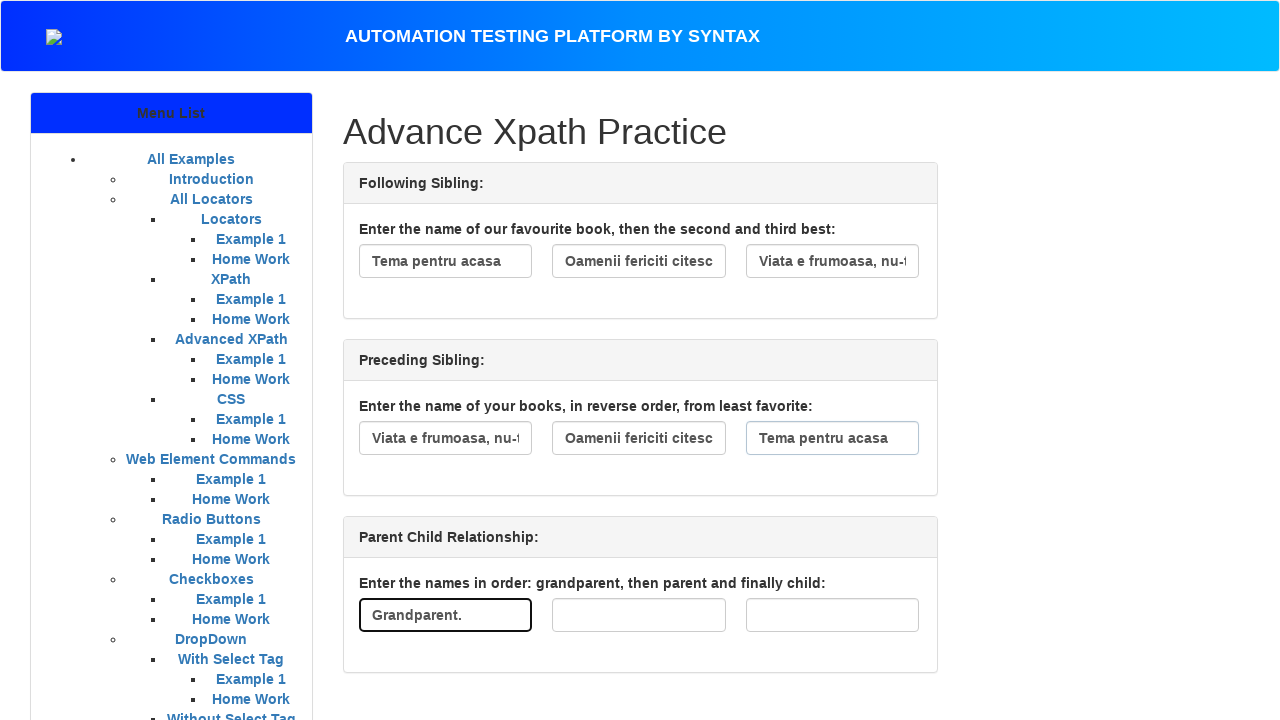

Filled parent field in family tree using child axis on //div[@id='familyTree']/child::input[2]
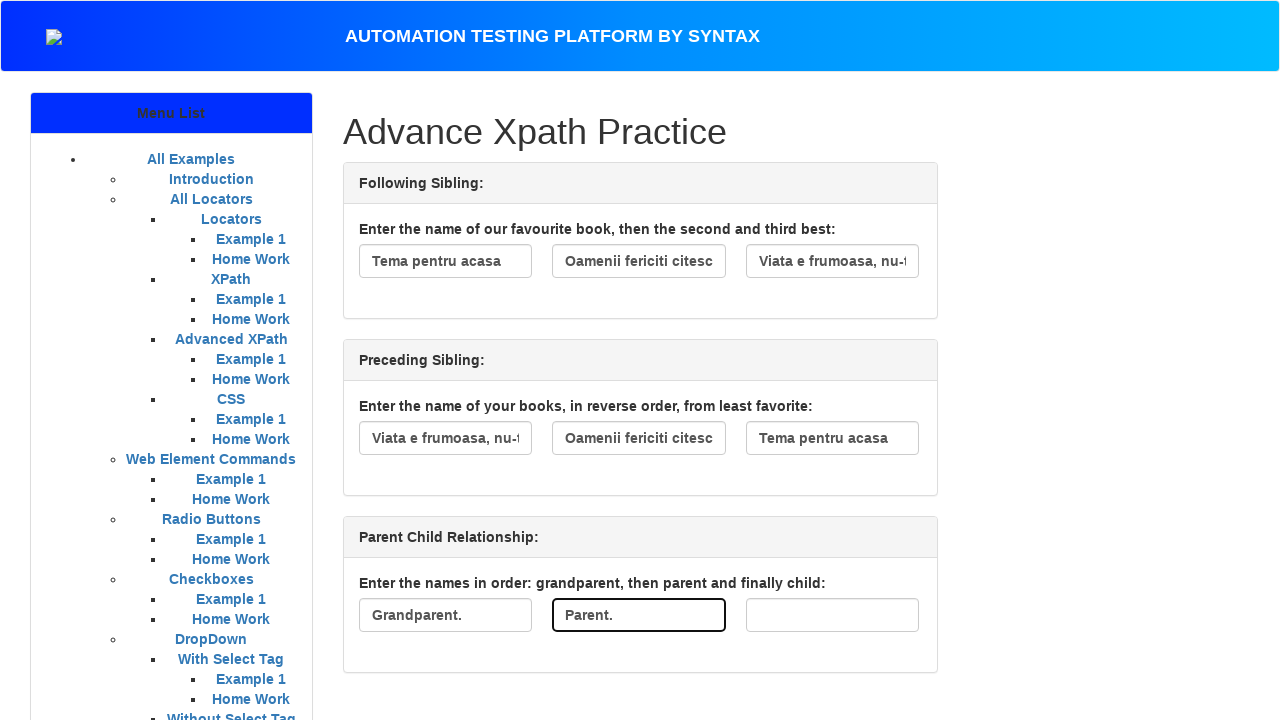

Filled child field in family tree using child axis on //div[@id='familyTree']/child::input[3]
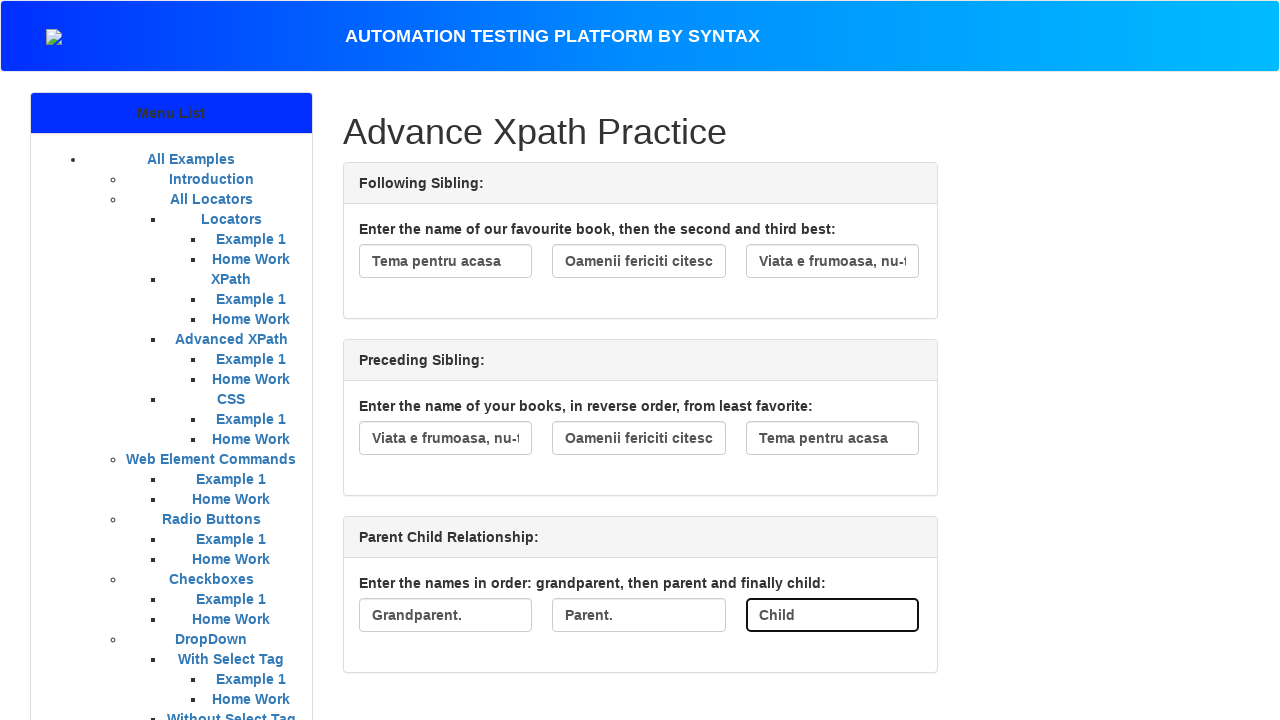

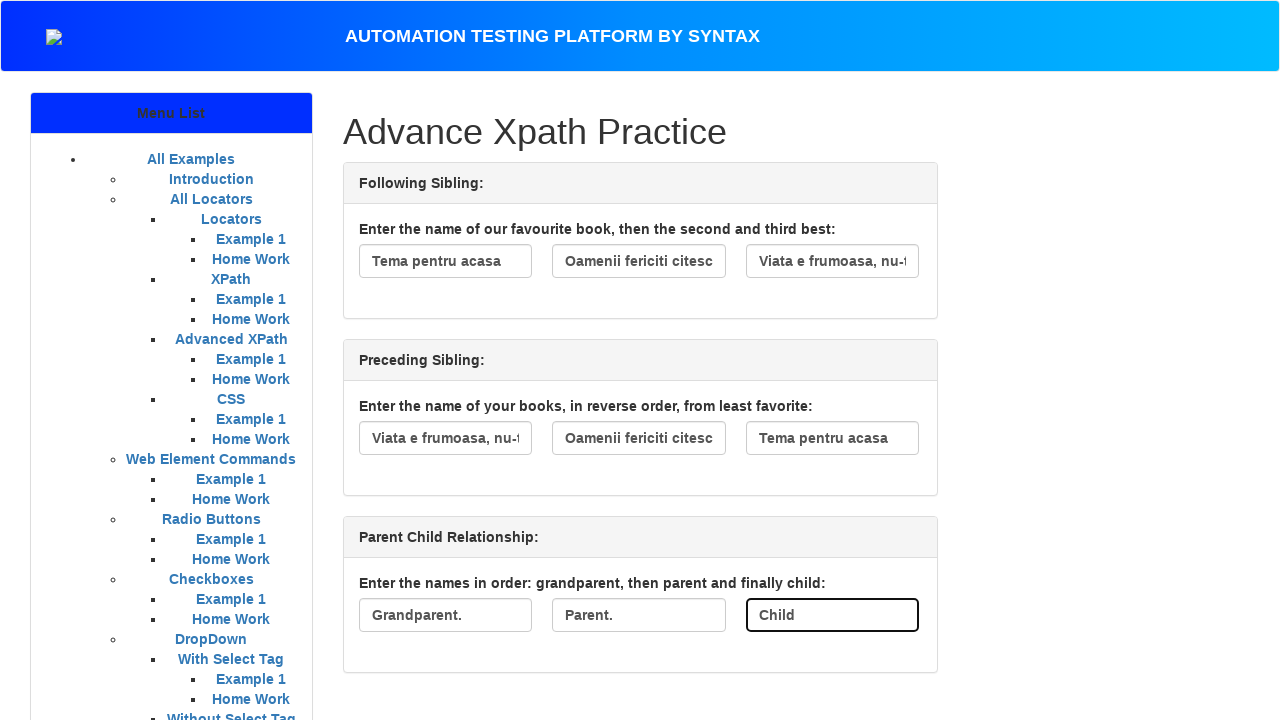